Launches the Sauce Demo application and maximizes the browser window

Starting URL: https://www.saucedemo.com/

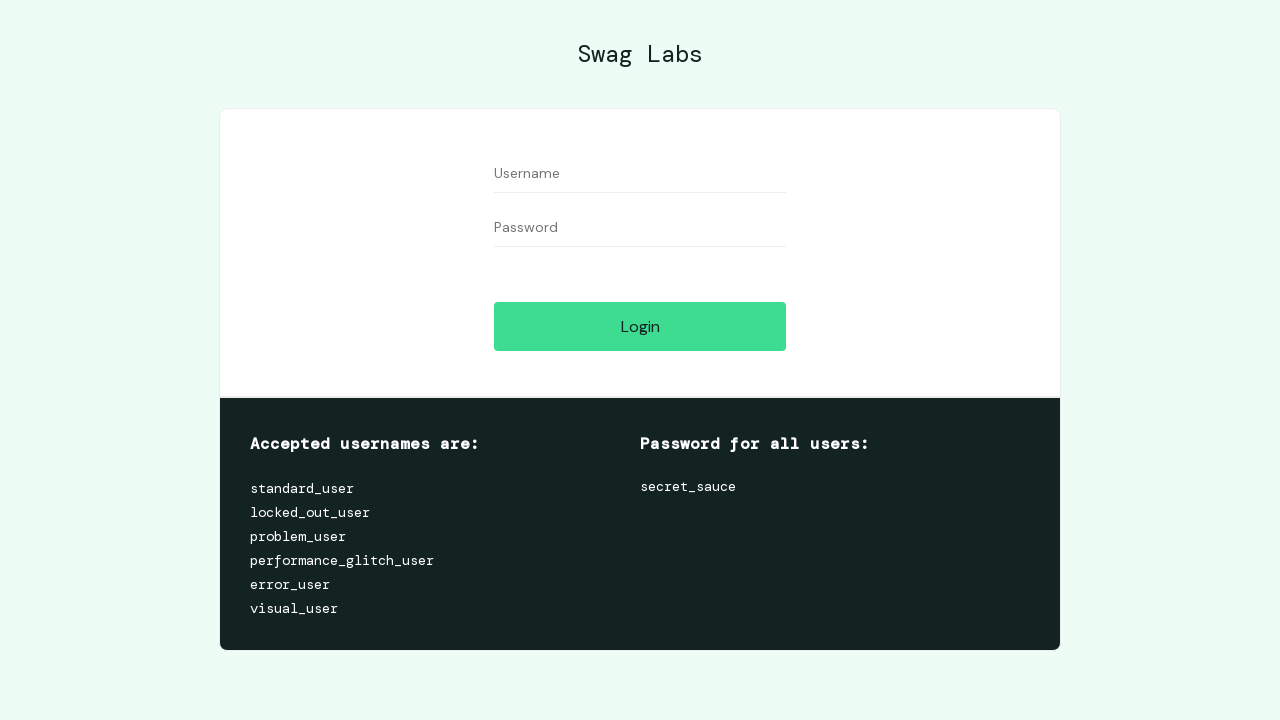

Navigated to Sauce Demo application at https://www.saucedemo.com/
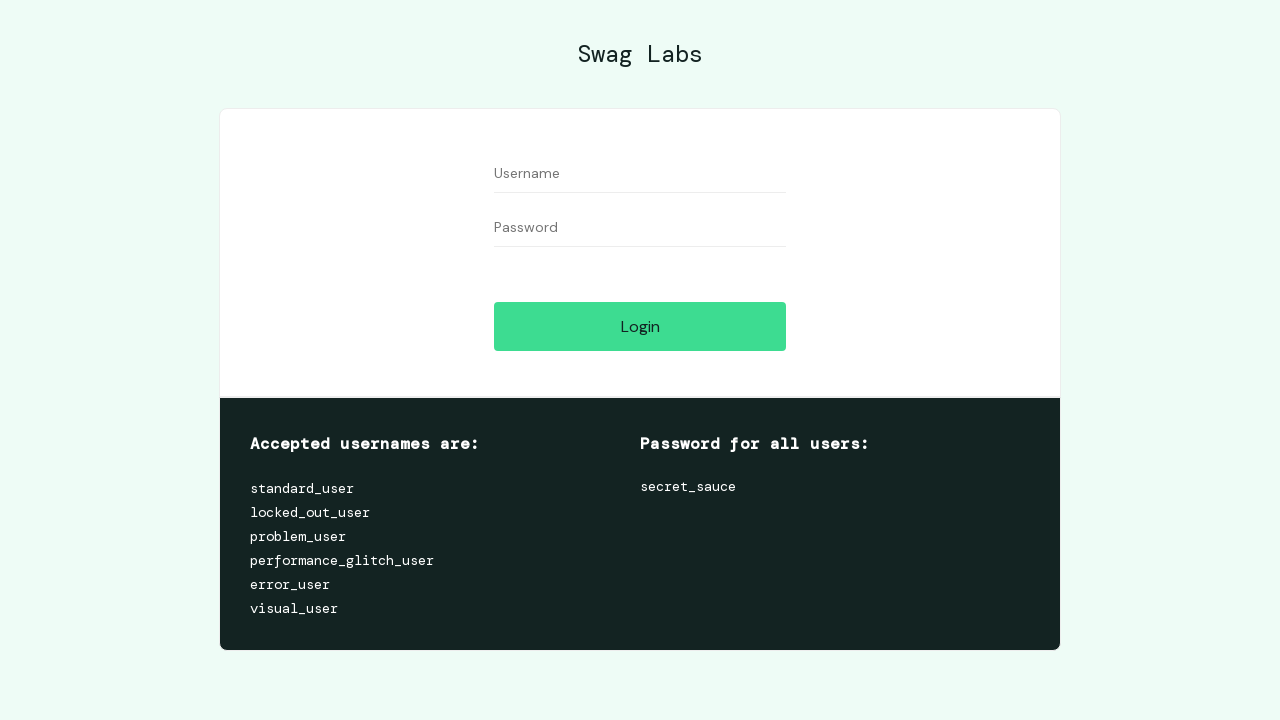

Maximized browser window to 1920x1080
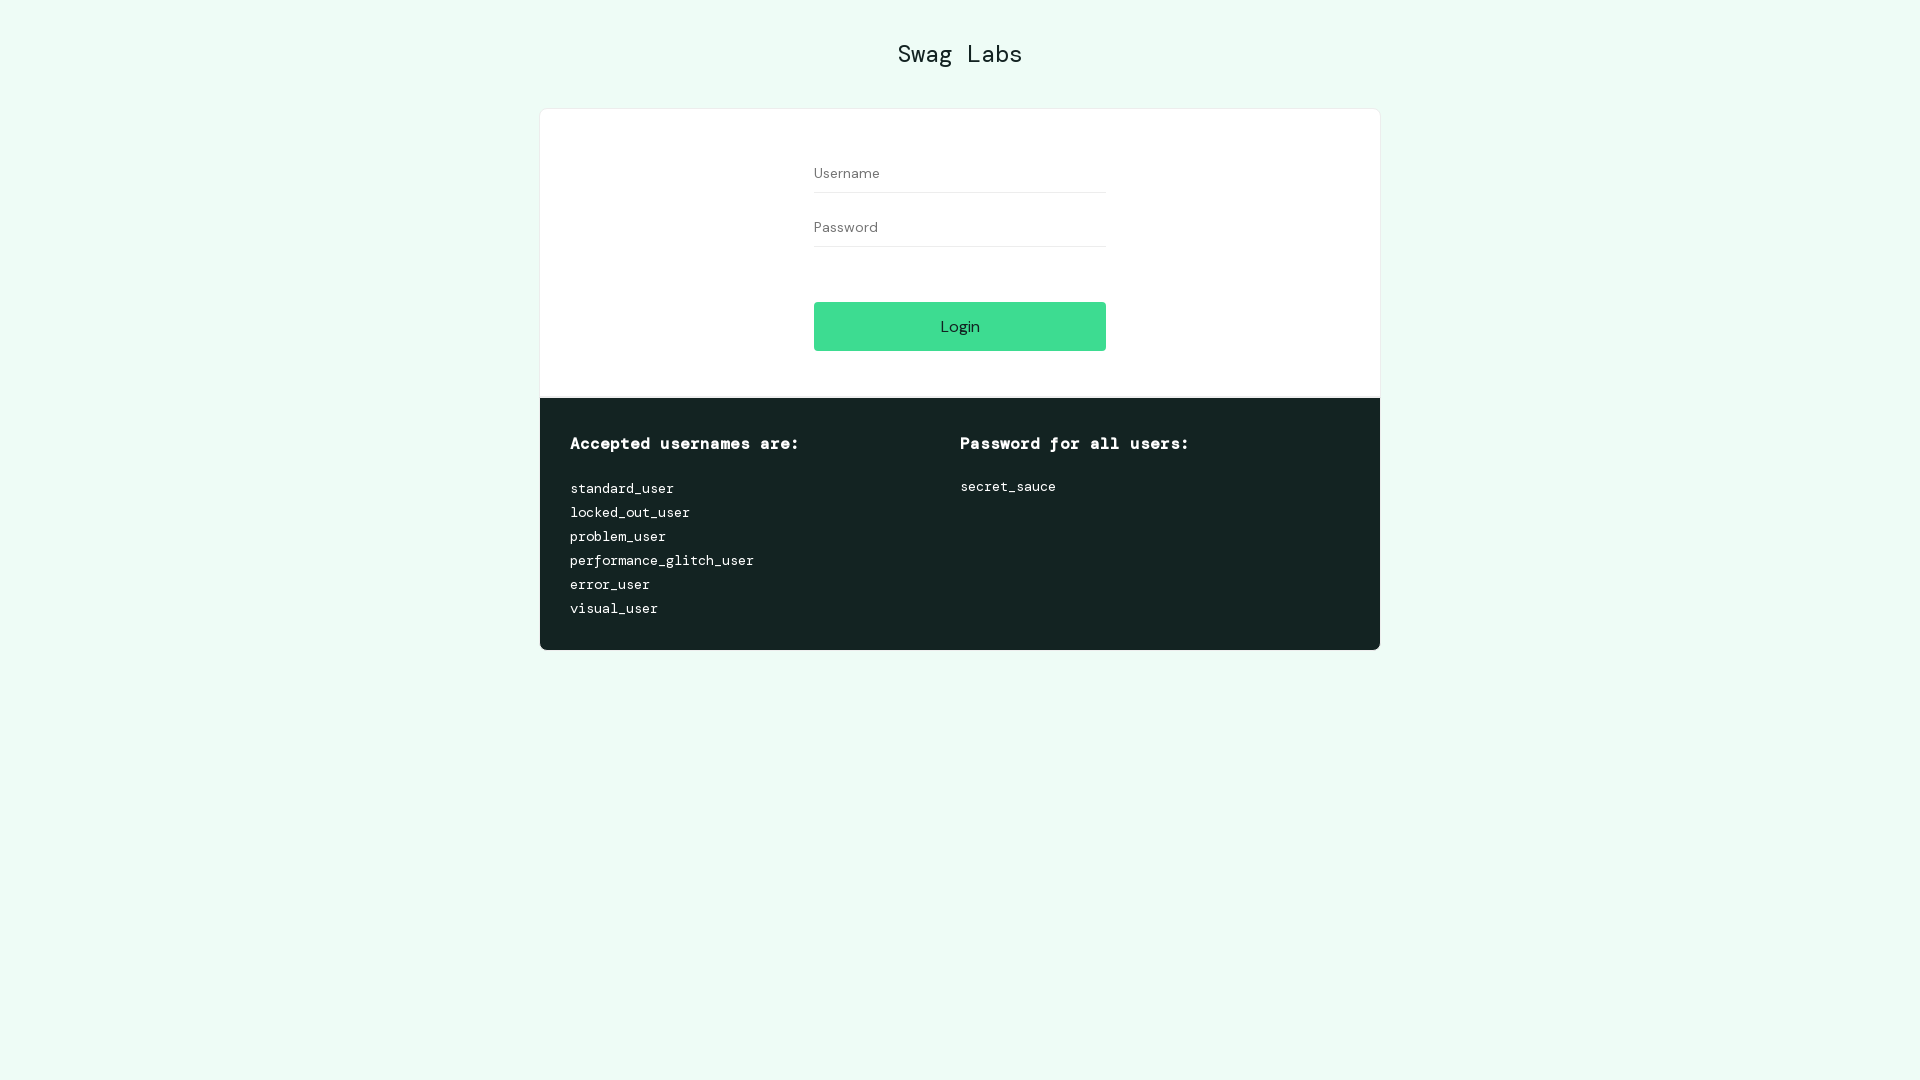

Sauce Demo application launched and ready
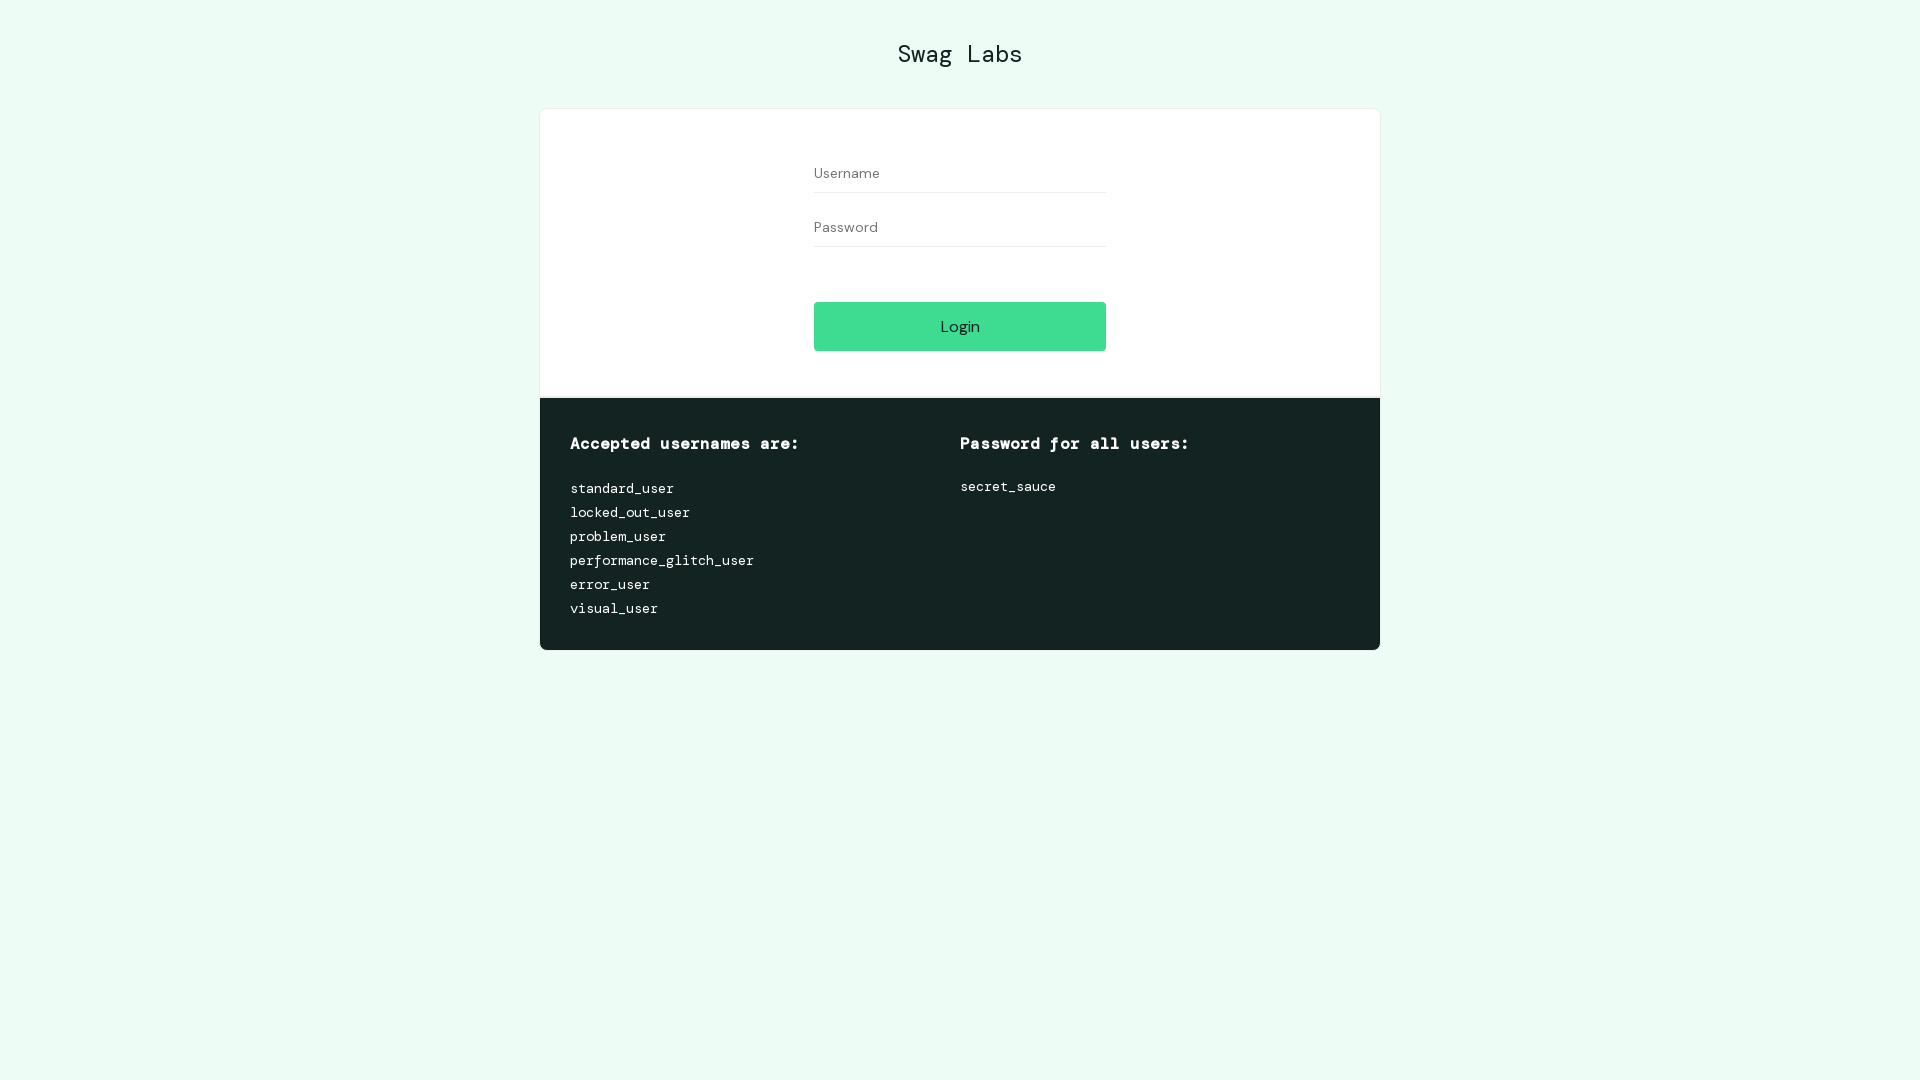

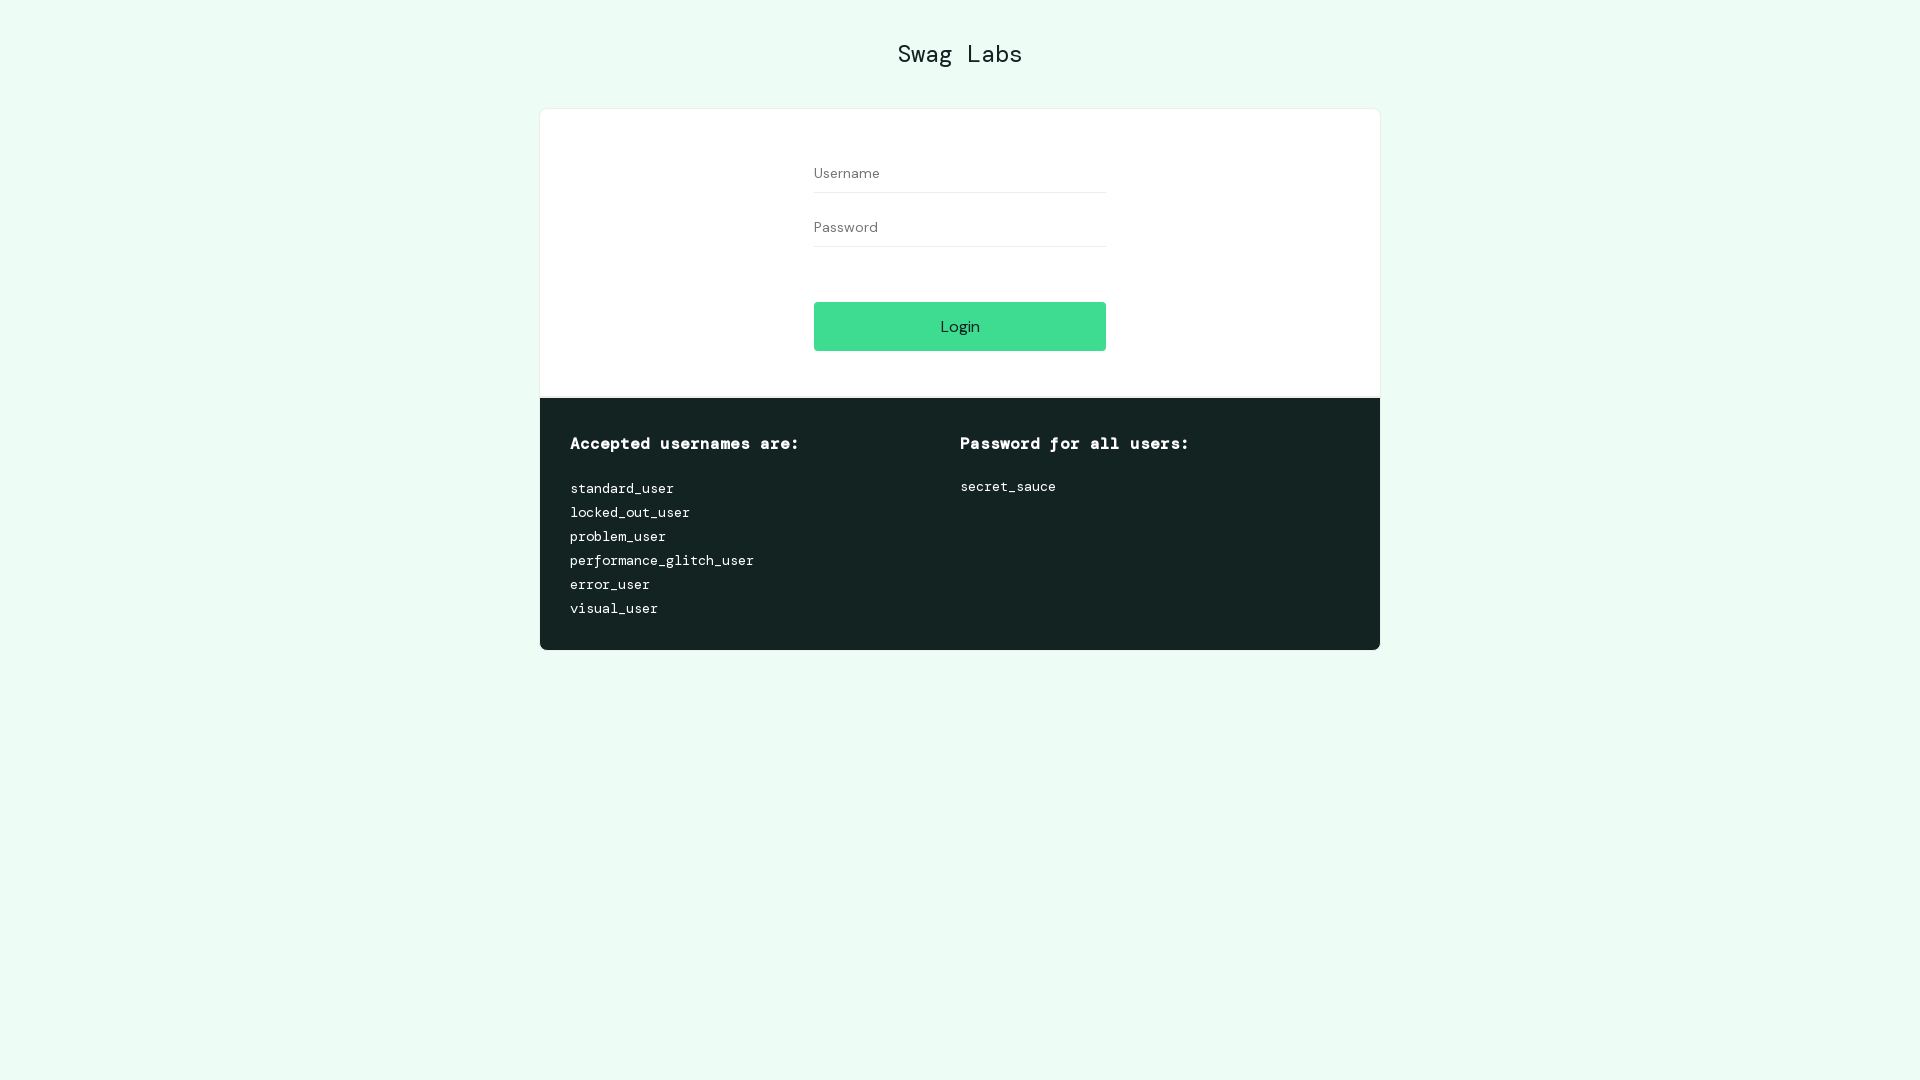